Tests switching to an iframe by index, filling a form field inside the iframe, then switching back to the main content and reading a heading

Starting URL: https://testeroprogramowania.github.io/selenium/iframe.html

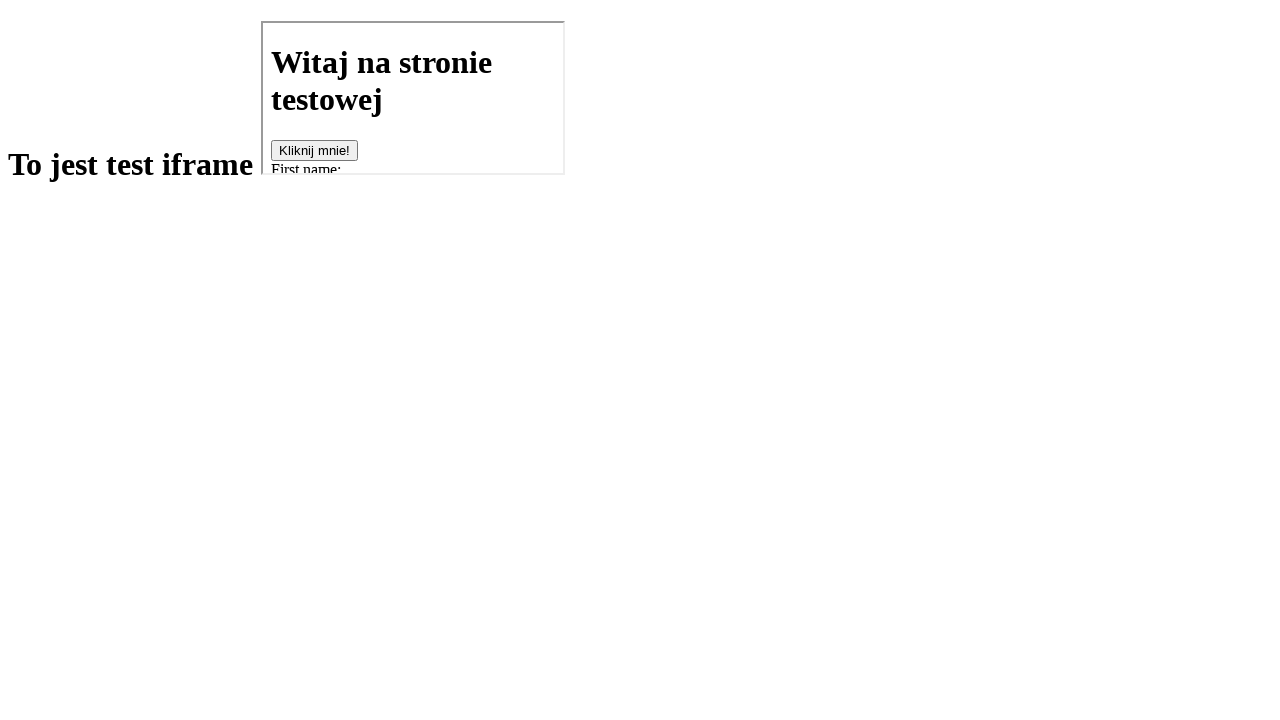

Located first iframe on the page
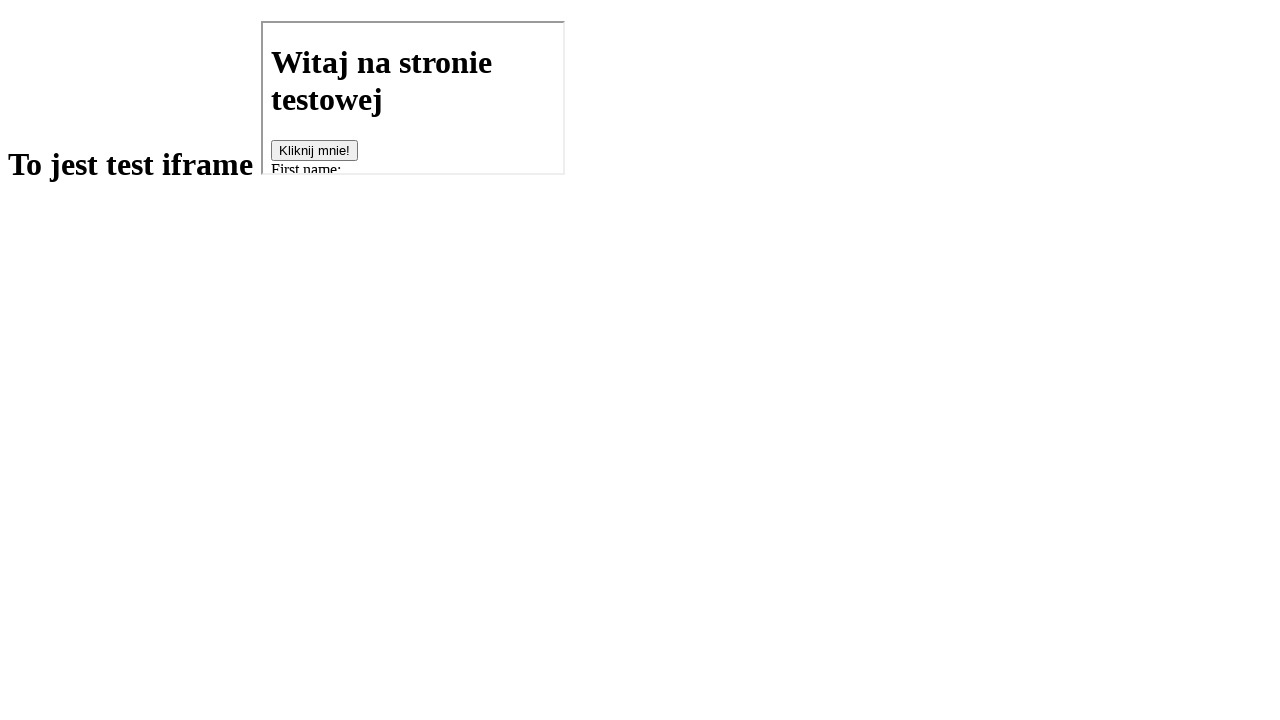

Filled 'fname' field inside iframe with 'Przemek' on iframe >> nth=0 >> internal:control=enter-frame >> input[name='fname']
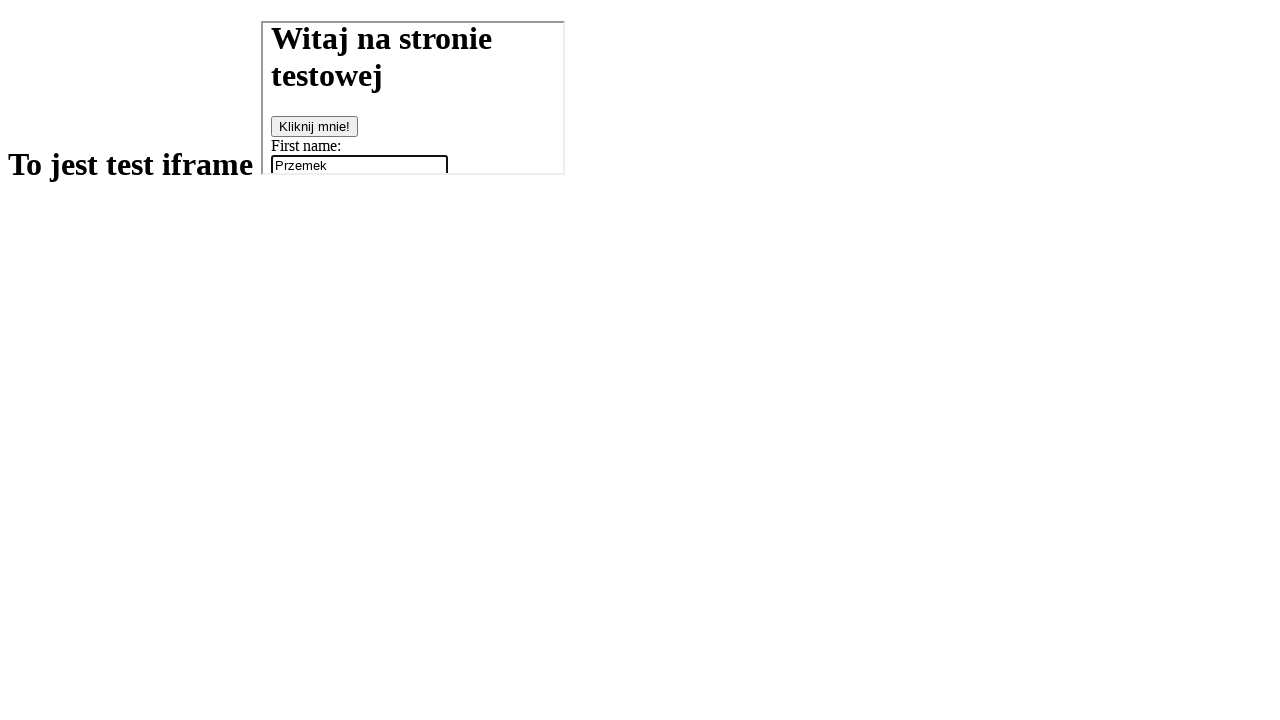

Read h1 heading from main page: 'To jest test iframe





'
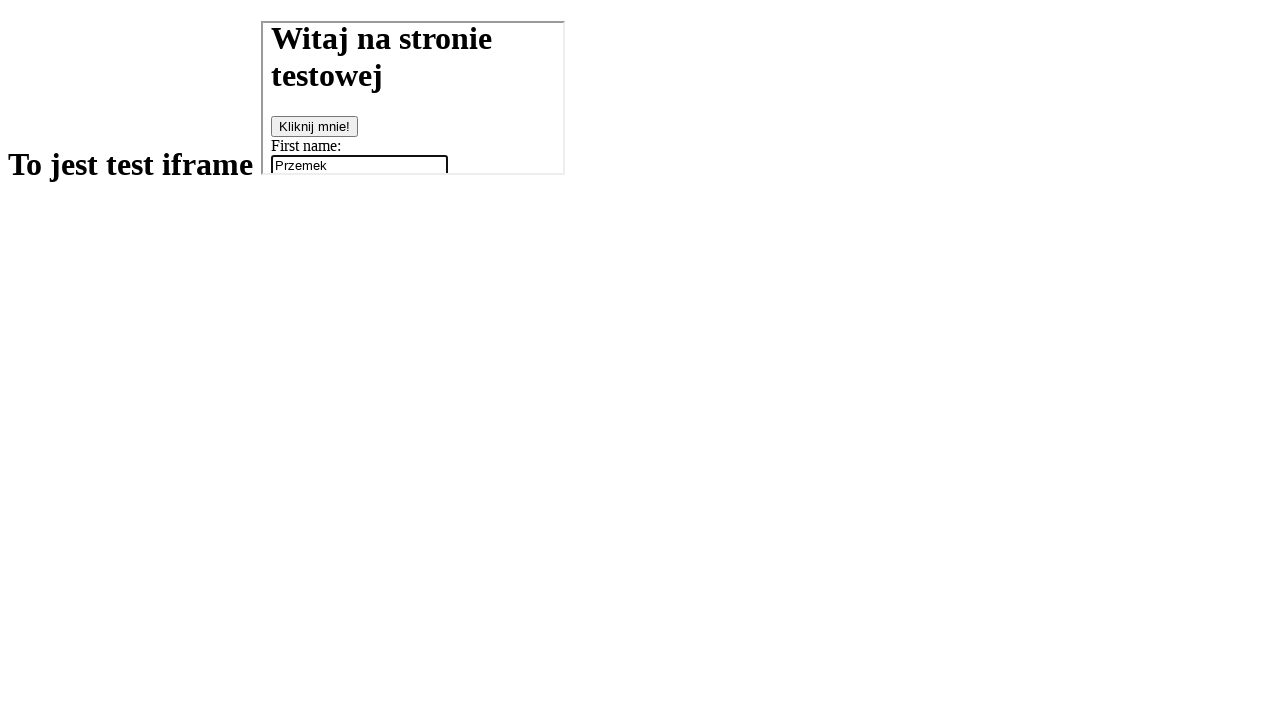

Printed heading text to console
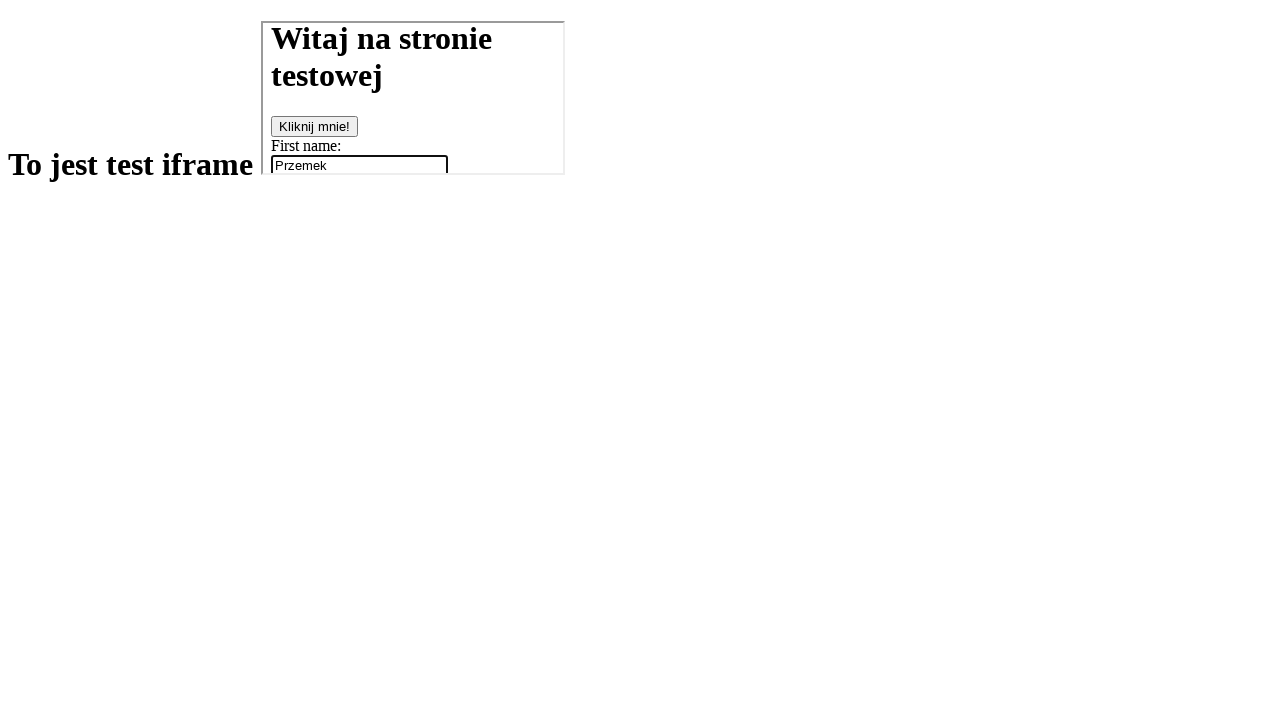

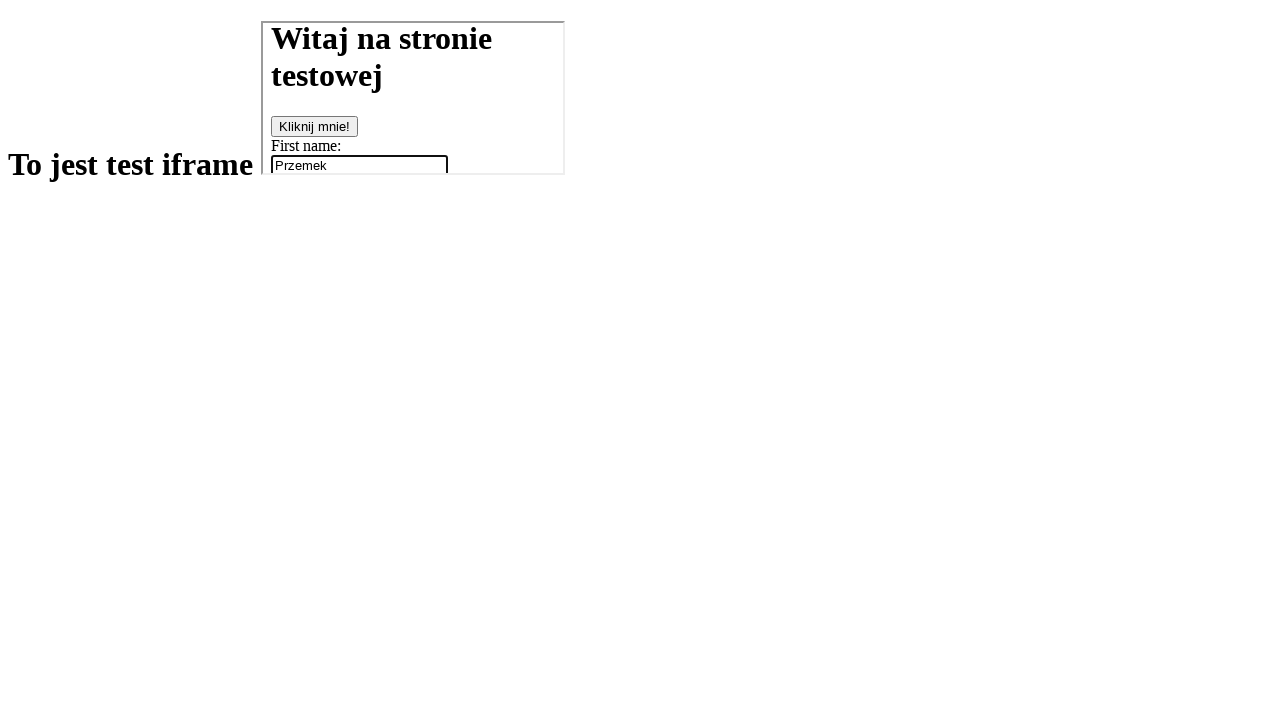